Tests timeout handling by clicking an AJAX button and then clicking on the success element after it loads

Starting URL: http://uitestingplayground.com/ajax

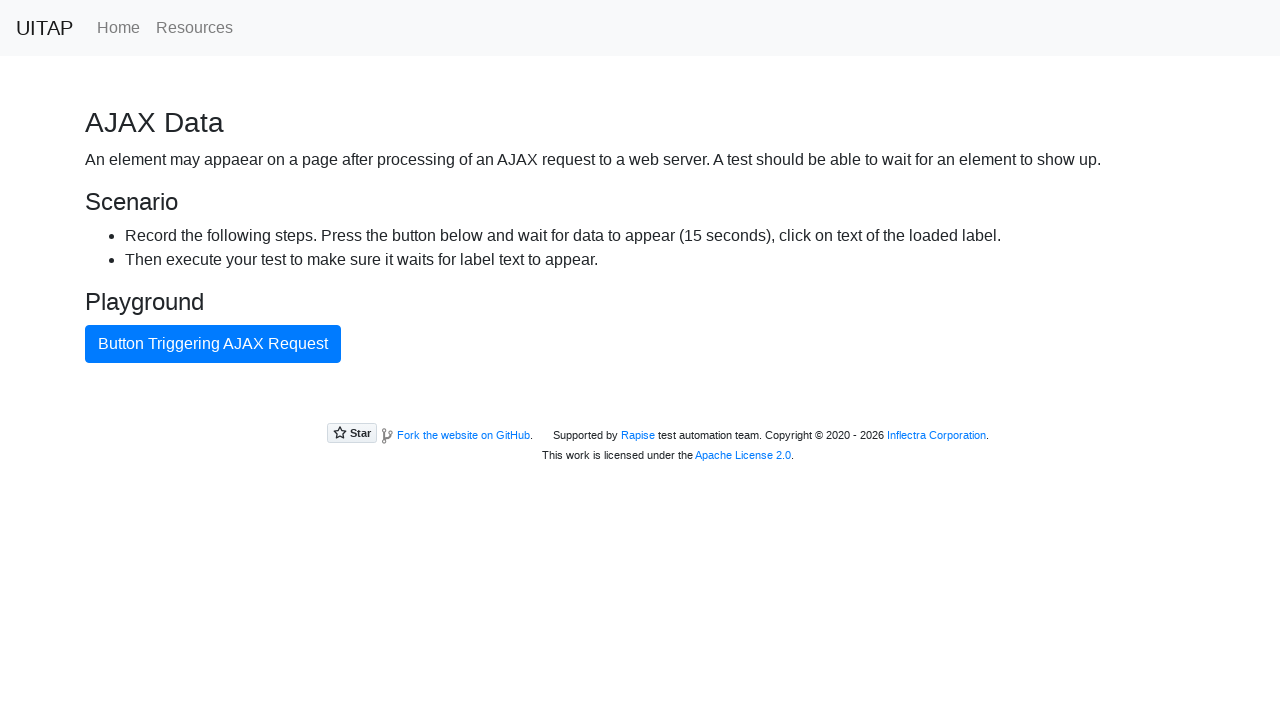

Clicked button triggering AJAX request at (213, 344) on internal:text="Button Triggering AJAX Request"i
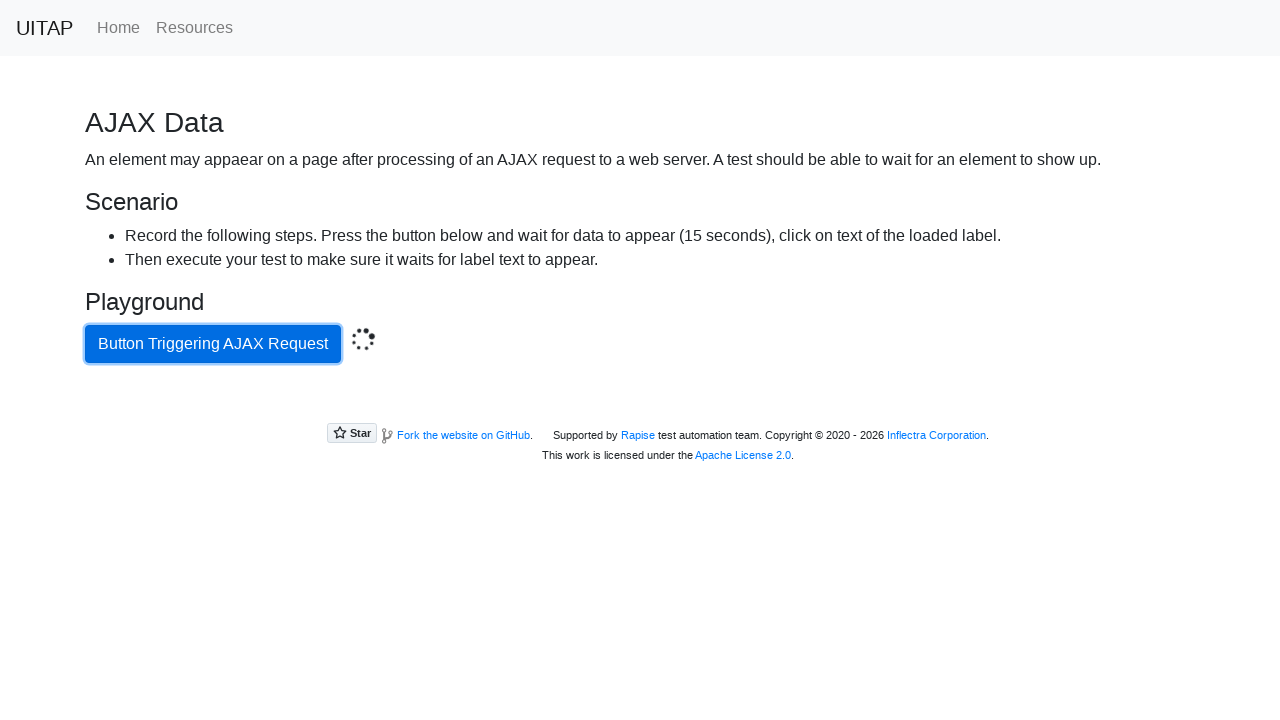

Clicked success element after AJAX completed at (640, 405) on .bg-success
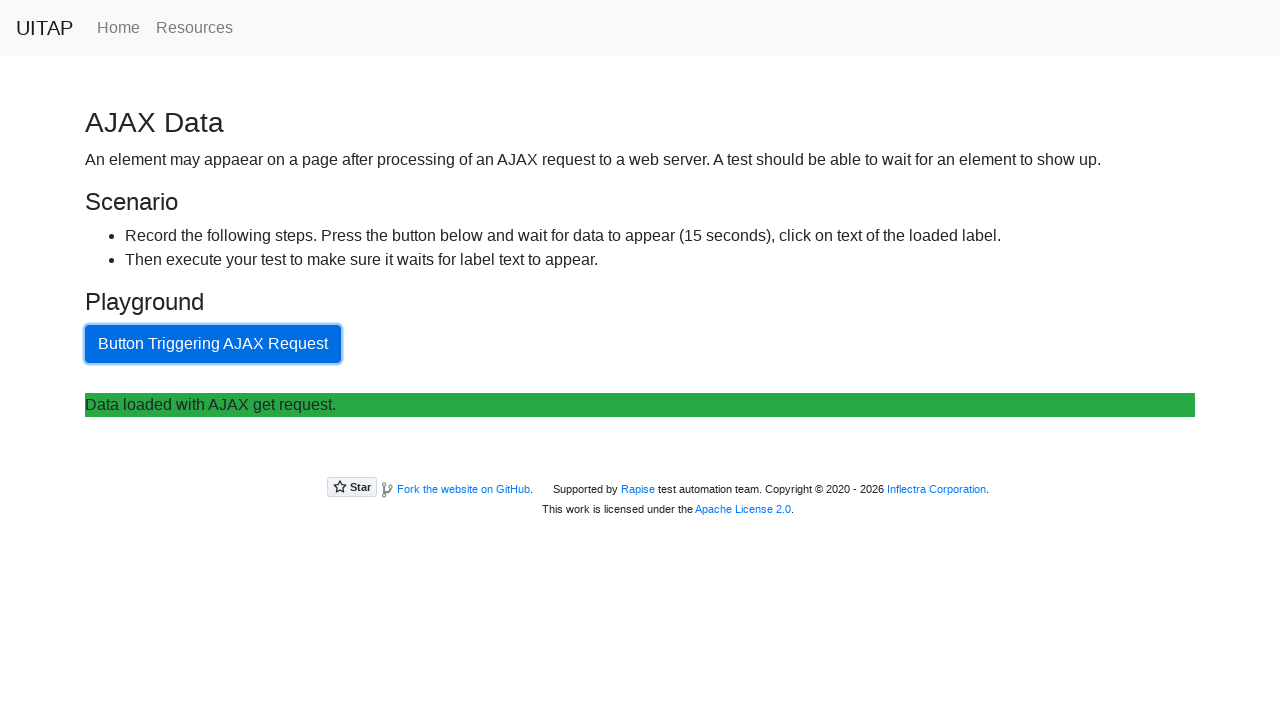

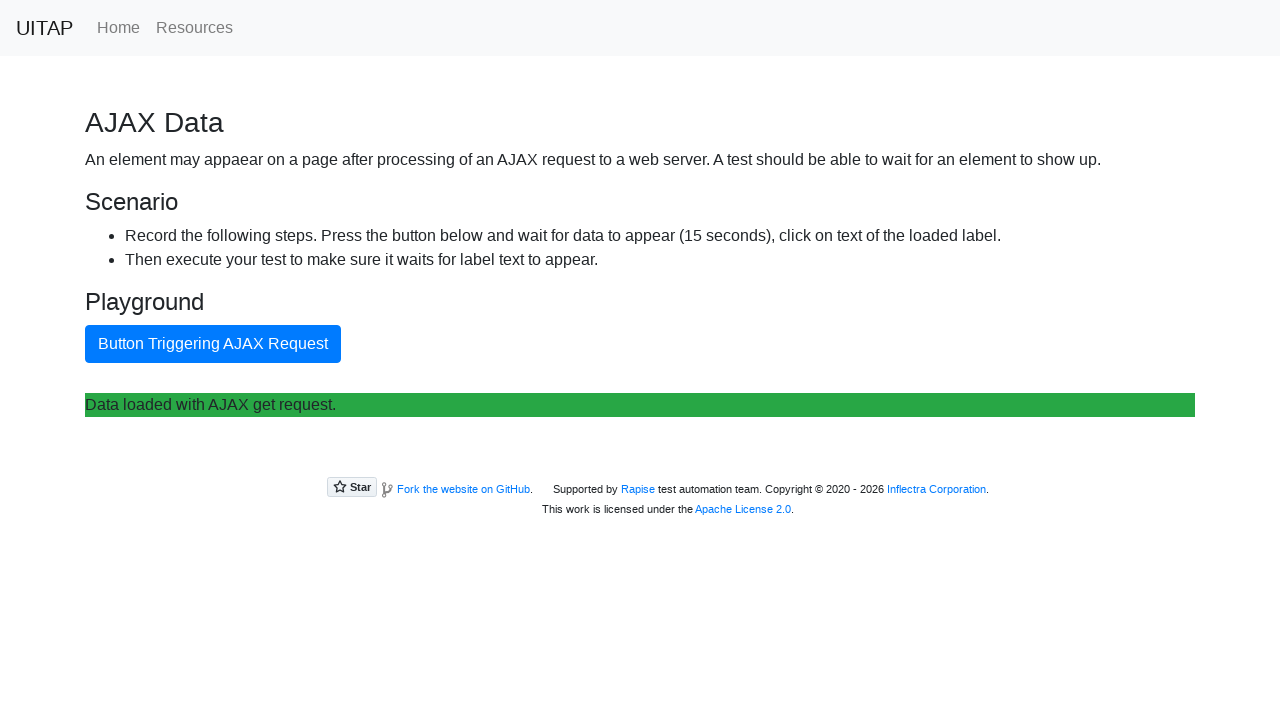